Navigates to the DemoQA alerts demo page and verifies that the page heading contains the text "Alerts" to confirm the correct page has loaded.

Starting URL: https://demoqa.com/alerts

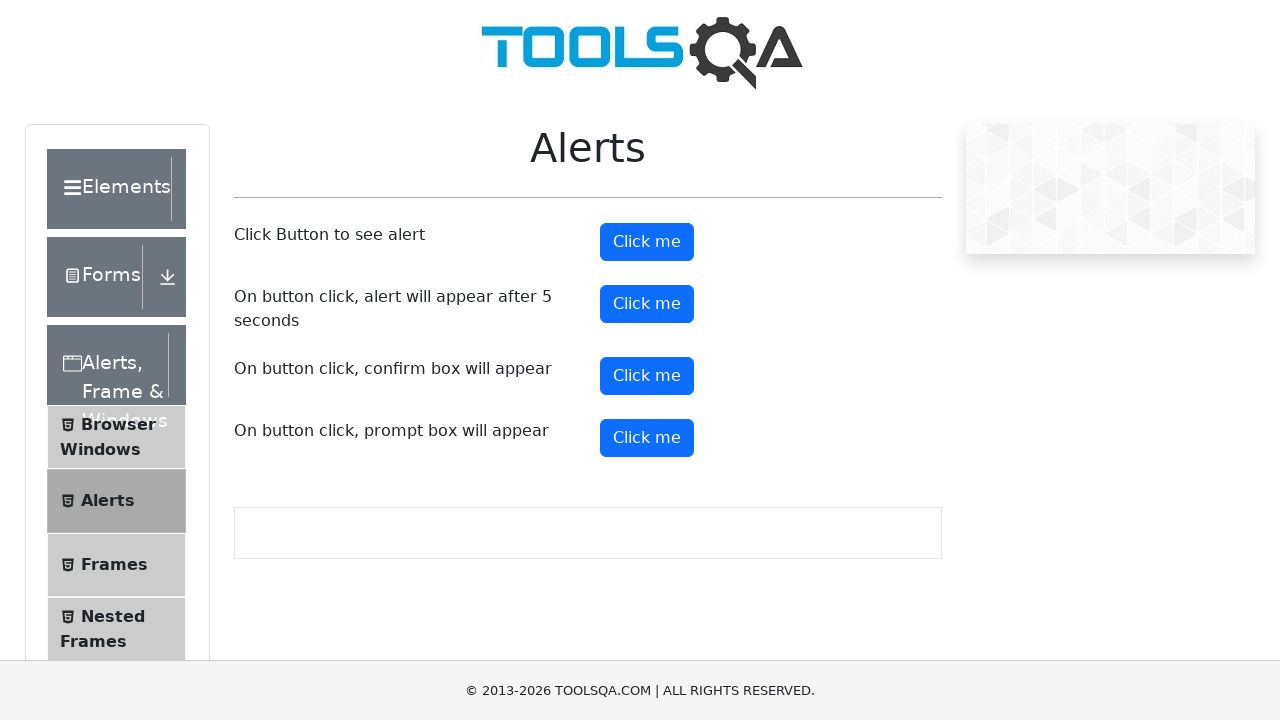

Navigated to DemoQA alerts demo page
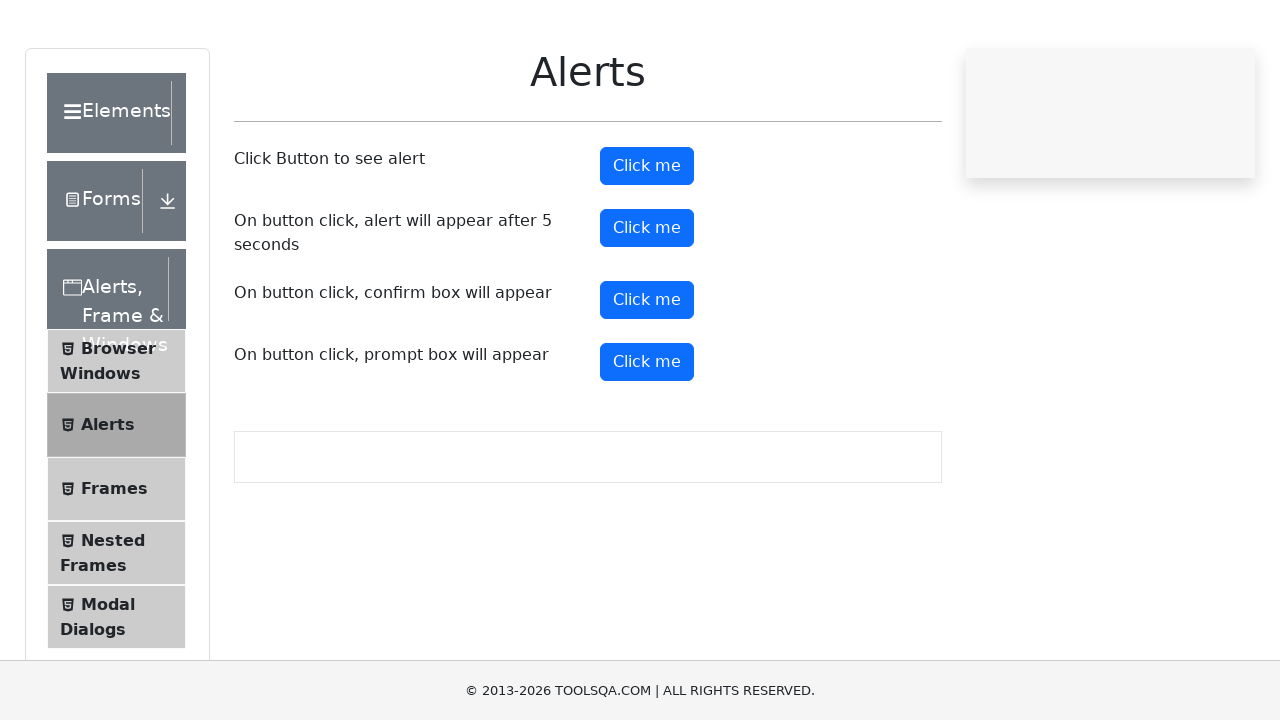

Verified that the page heading contains 'Alerts' text
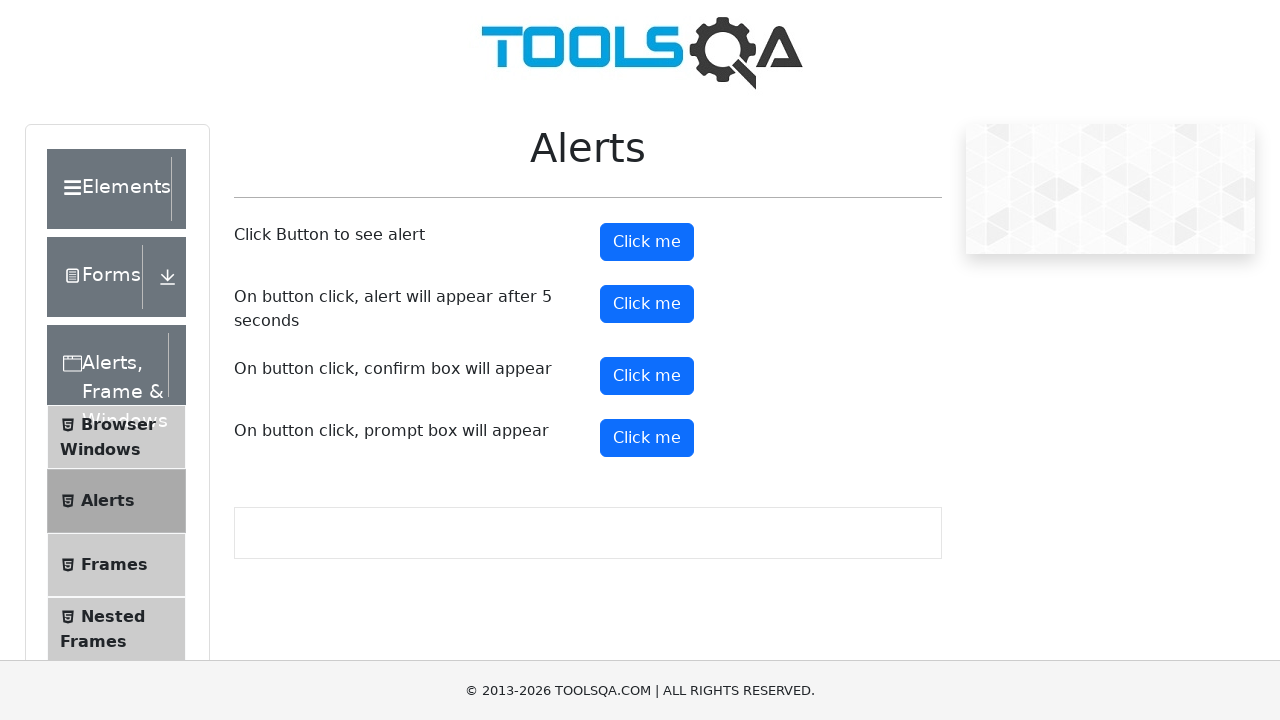

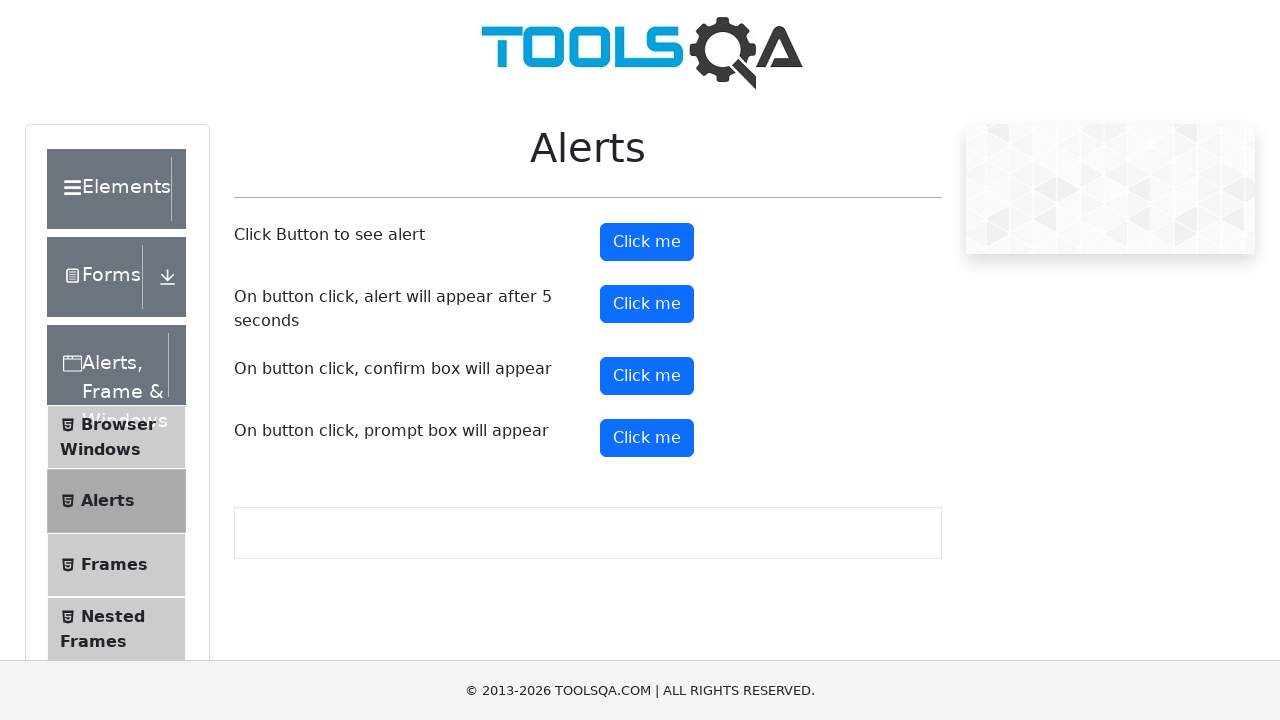